Tests a registration form by filling in first name, last name, and email fields, then submitting the form and verifying successful registration

Starting URL: http://suninjuly.github.io/registration1.html

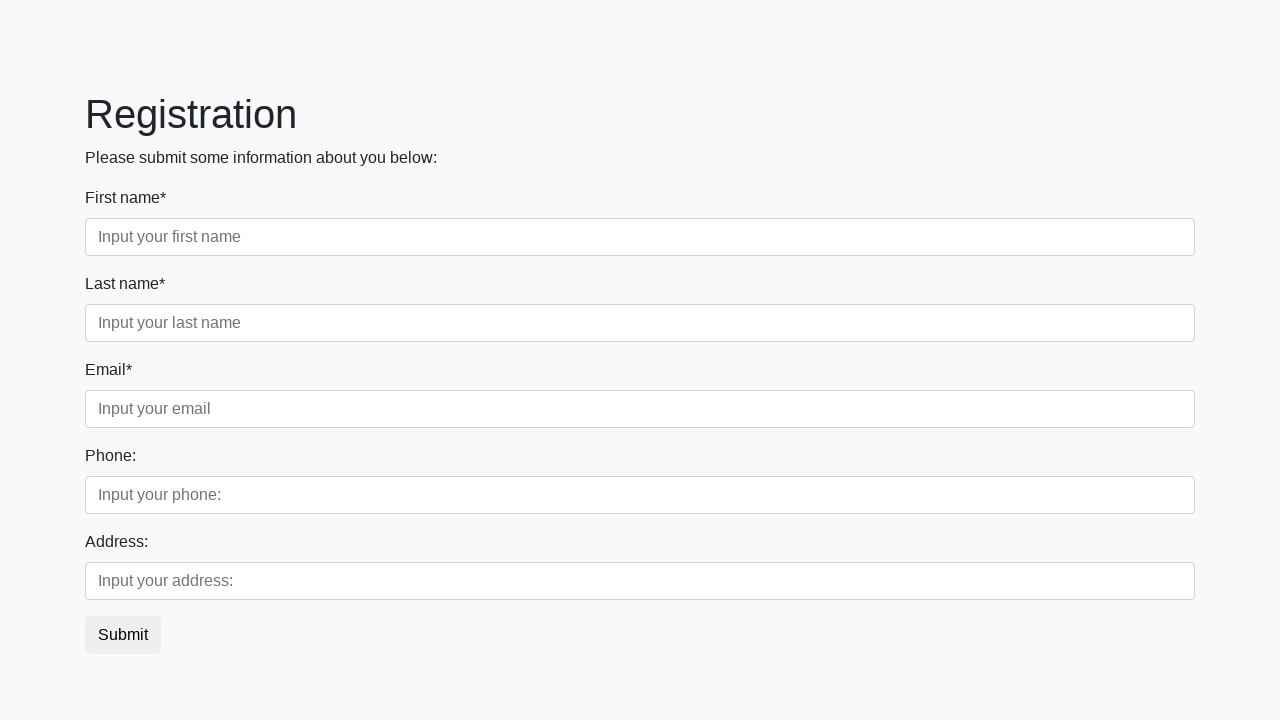

Filled first name field with 'Alex' on [placeholder="Input your first name"]
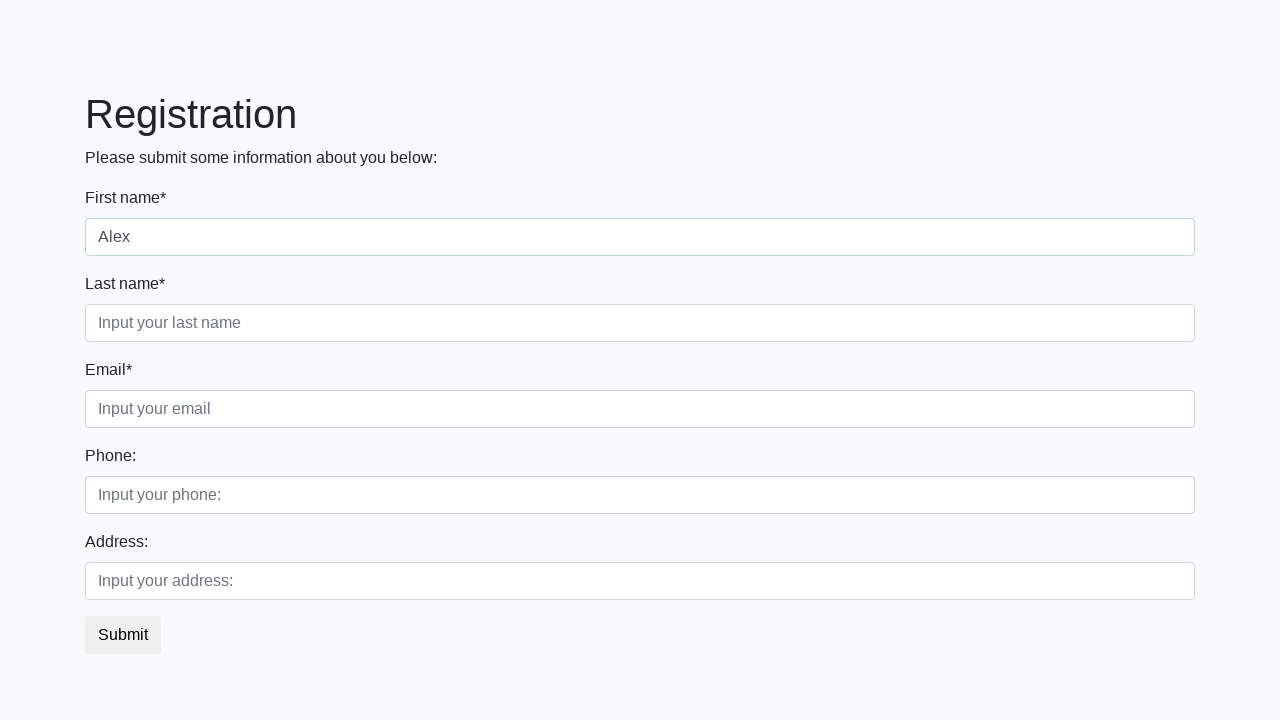

Filled last name field with 'Lis' on [placeholder="Input your last name"]
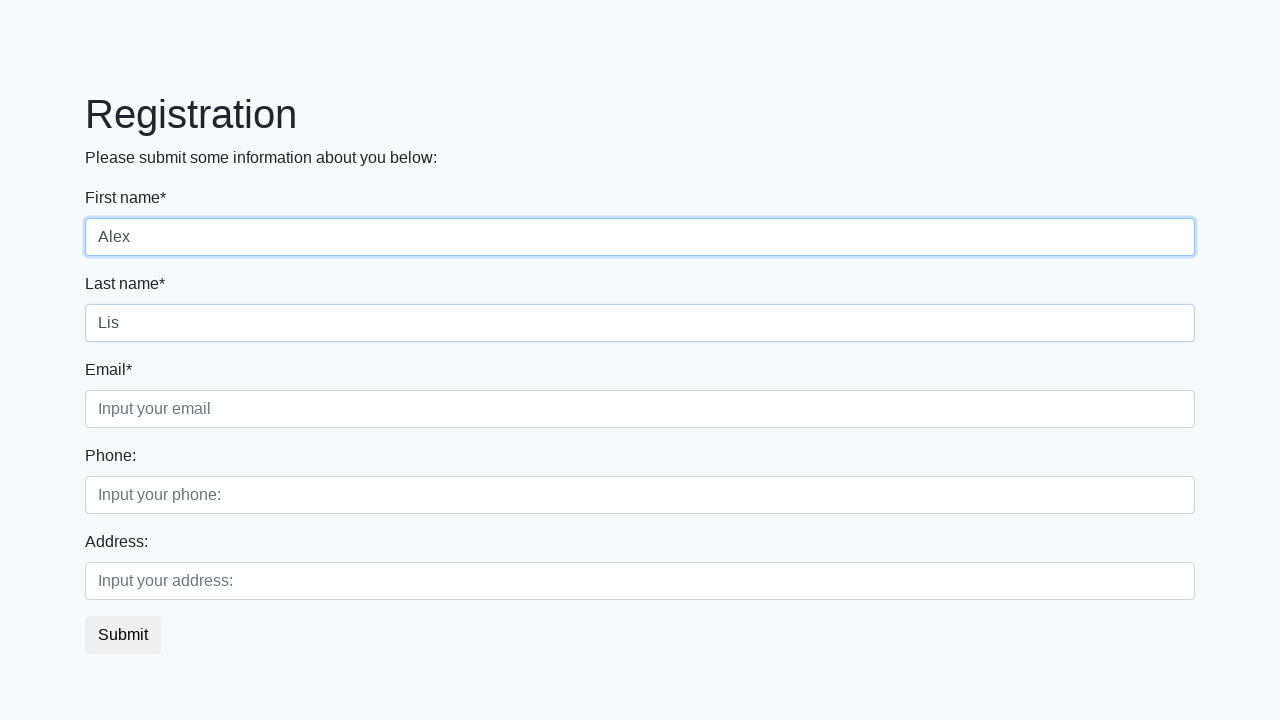

Filled email field with 'lis@mail.ru' on [placeholder="Input your email"]
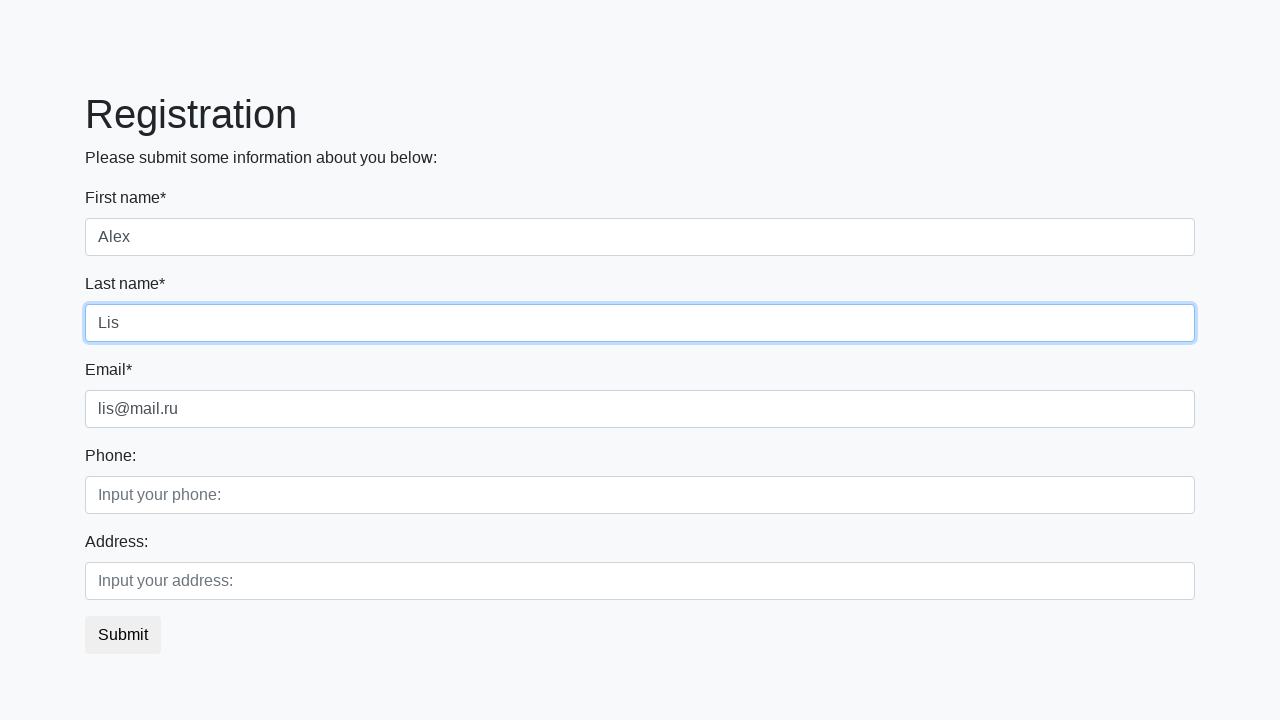

Clicked registration submit button at (123, 635) on button.btn
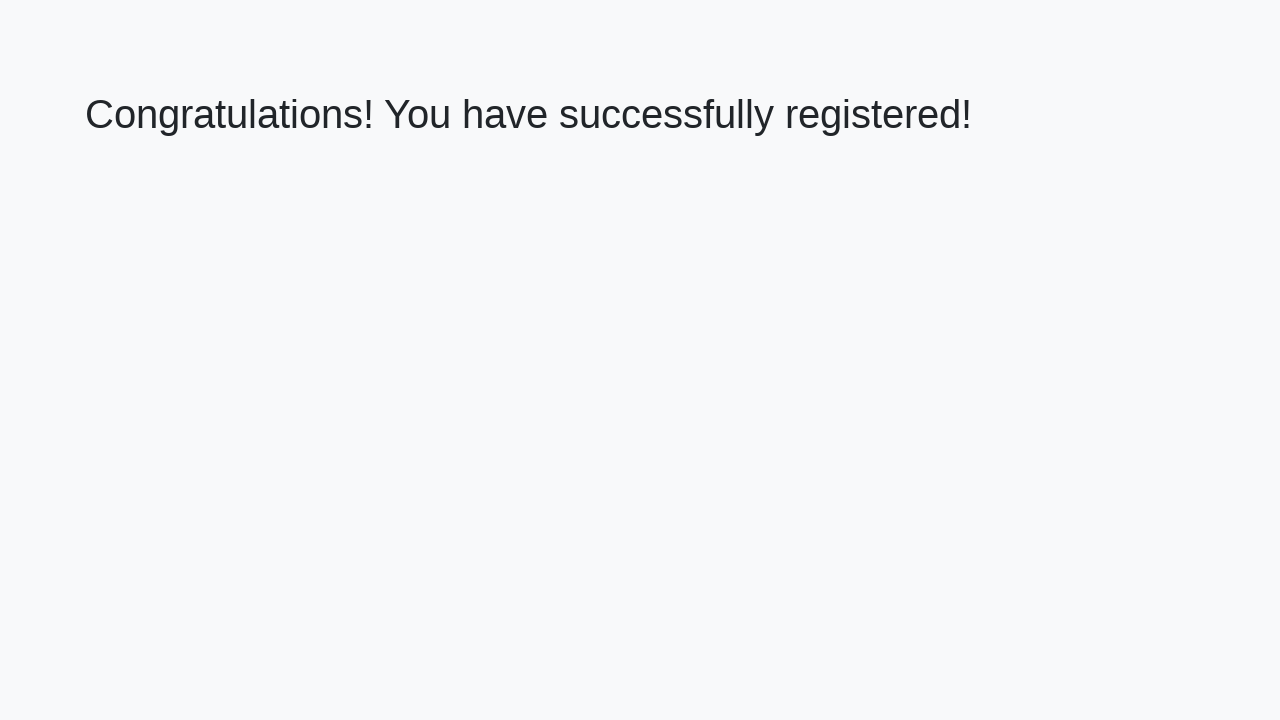

Success message appeared (h1 loaded)
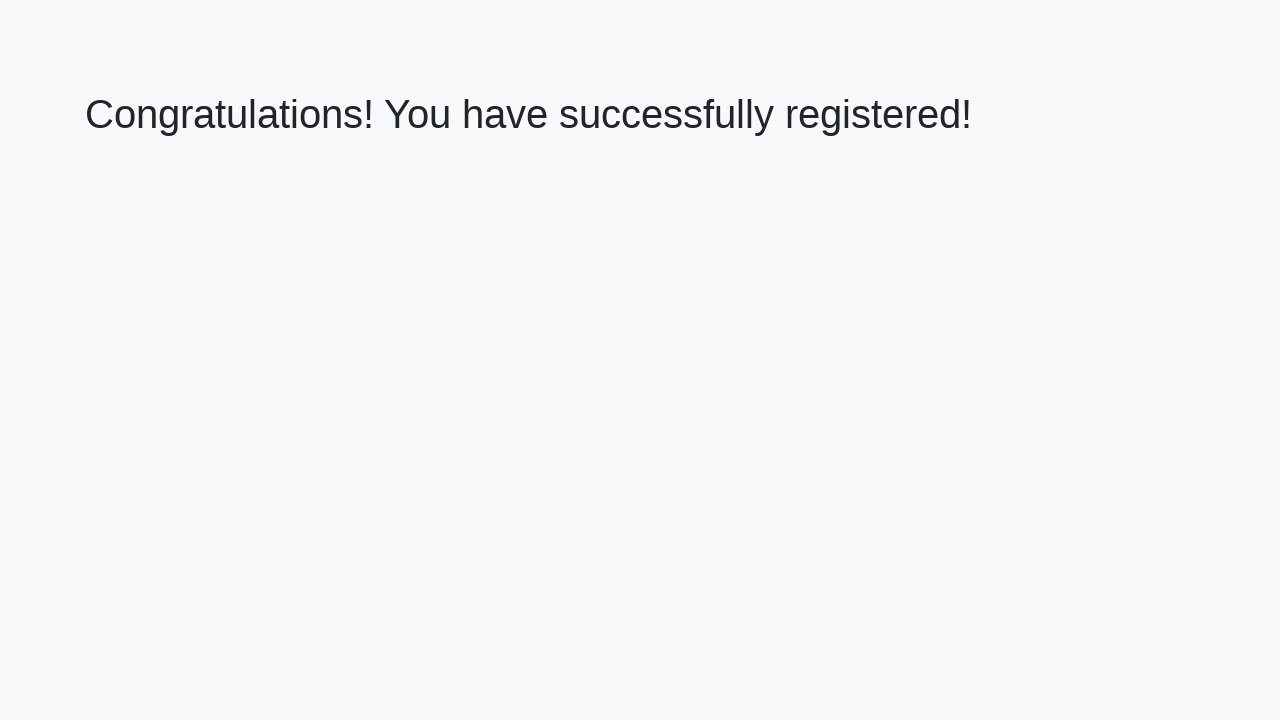

Retrieved welcome text: 'Congratulations! You have successfully registered!'
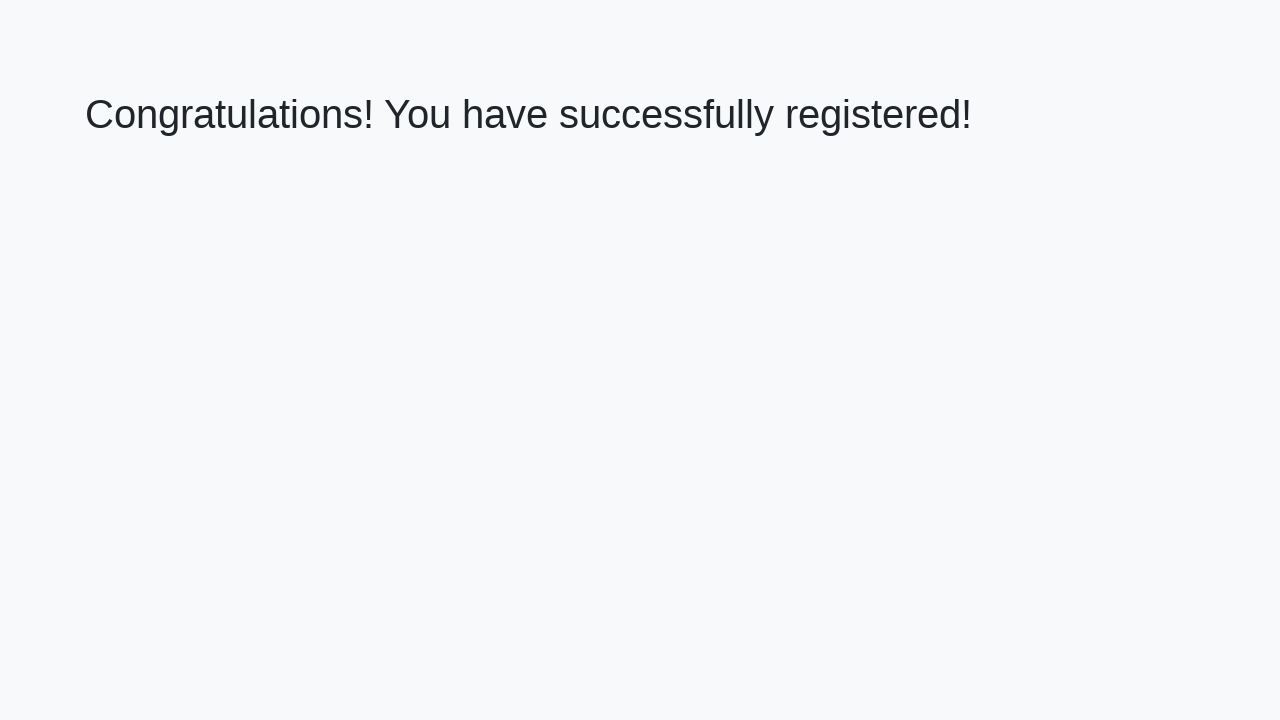

Verified successful registration message
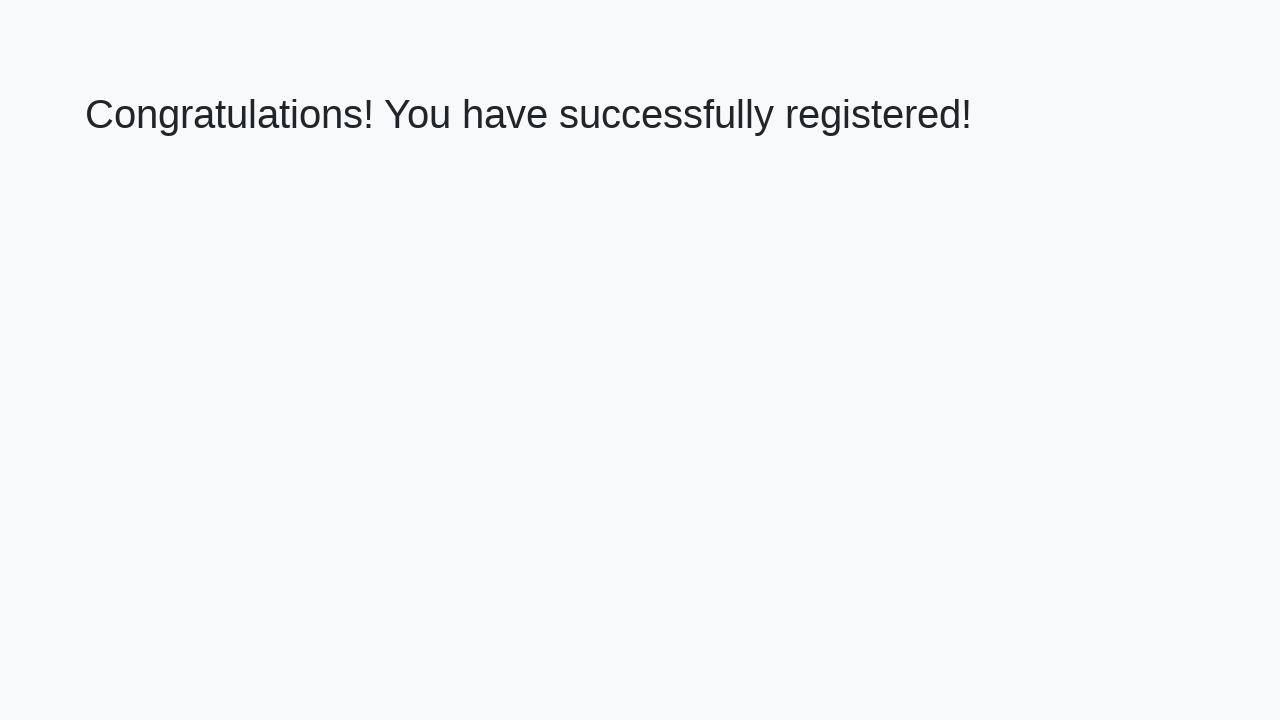

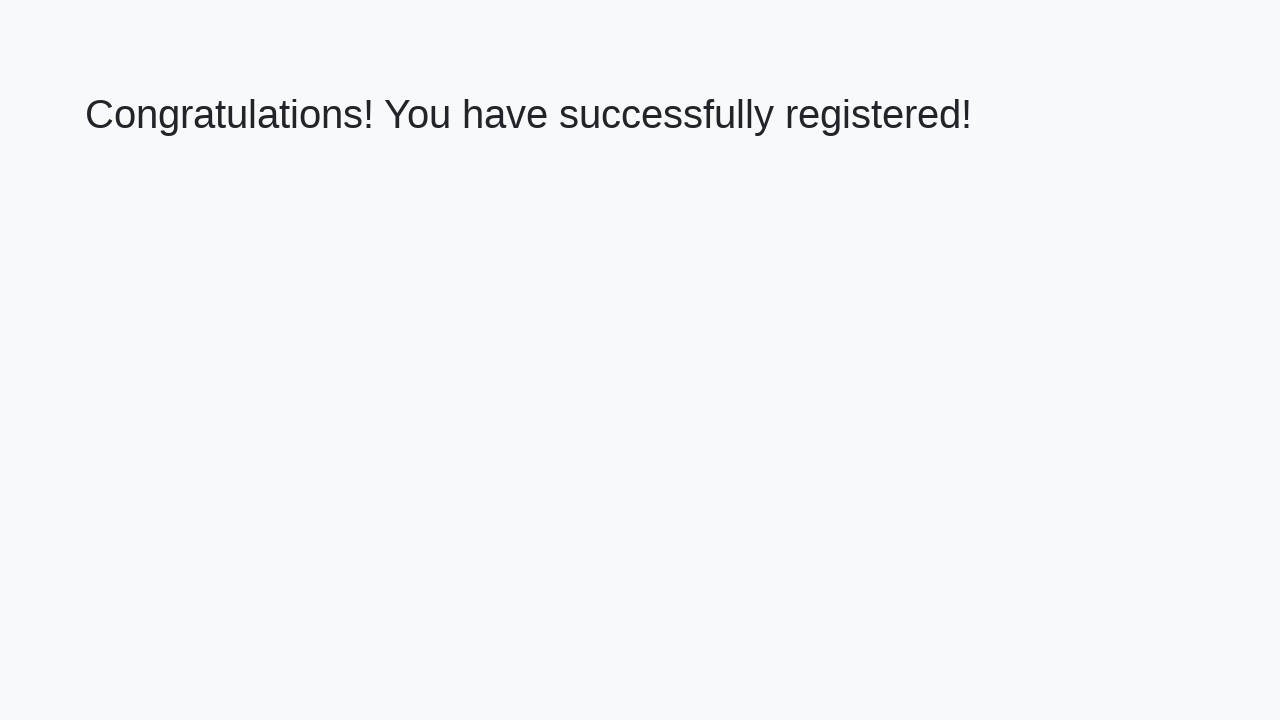